Tests Solar Panels Support search functionality with invalid search query

Starting URL: https://www.tesla.com/

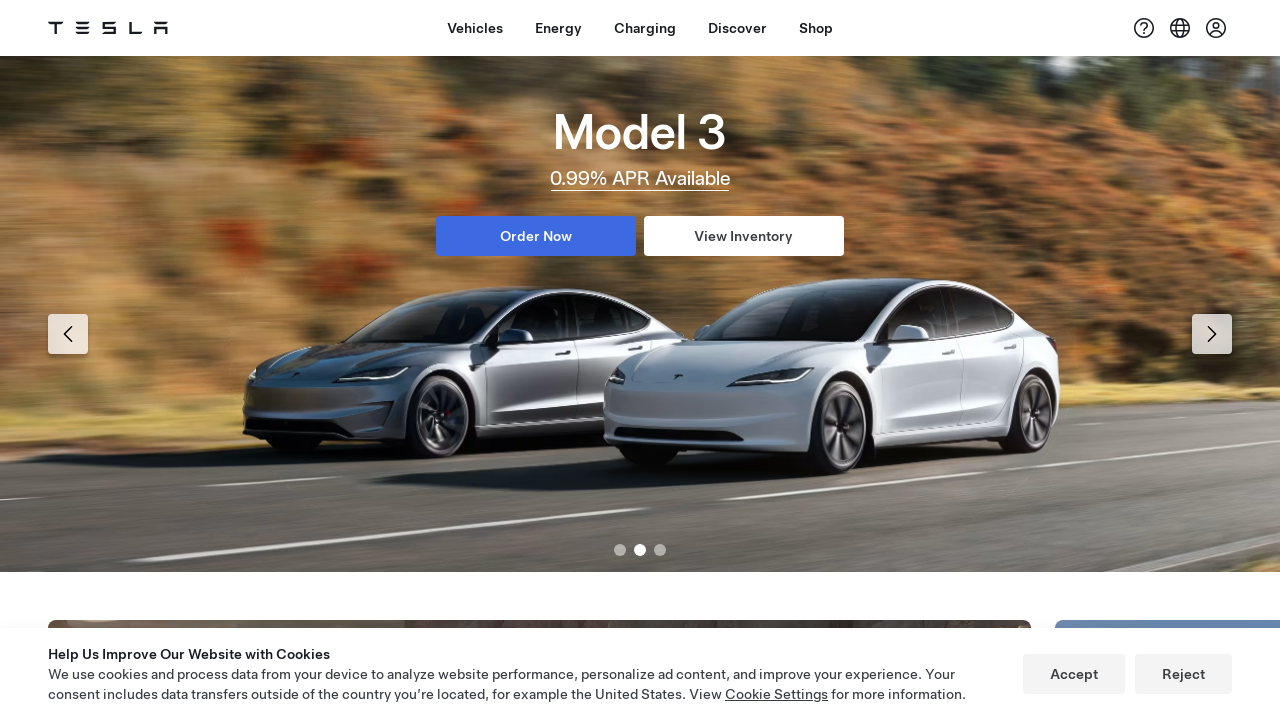

Clicked Energy button in header menu at (558, 28) on xpath=//header/ol[1]/li[2]/button[1]/span[1]
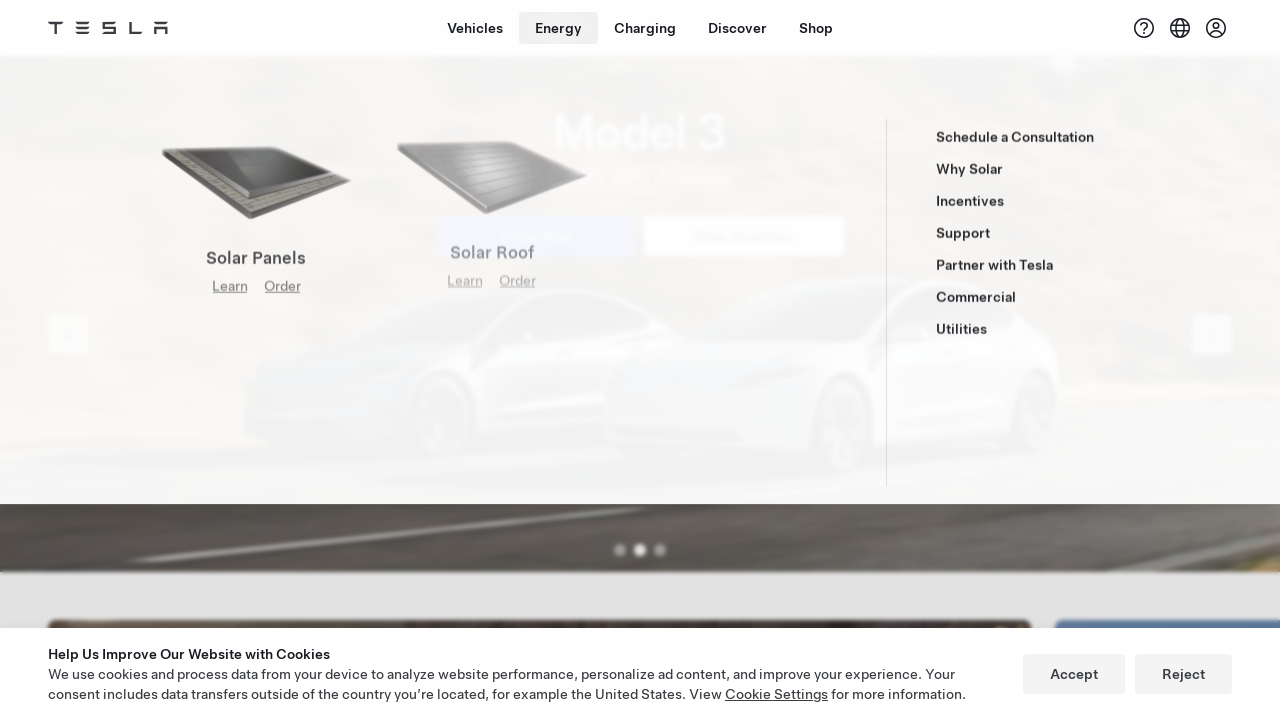

Solar Panels image element is visible
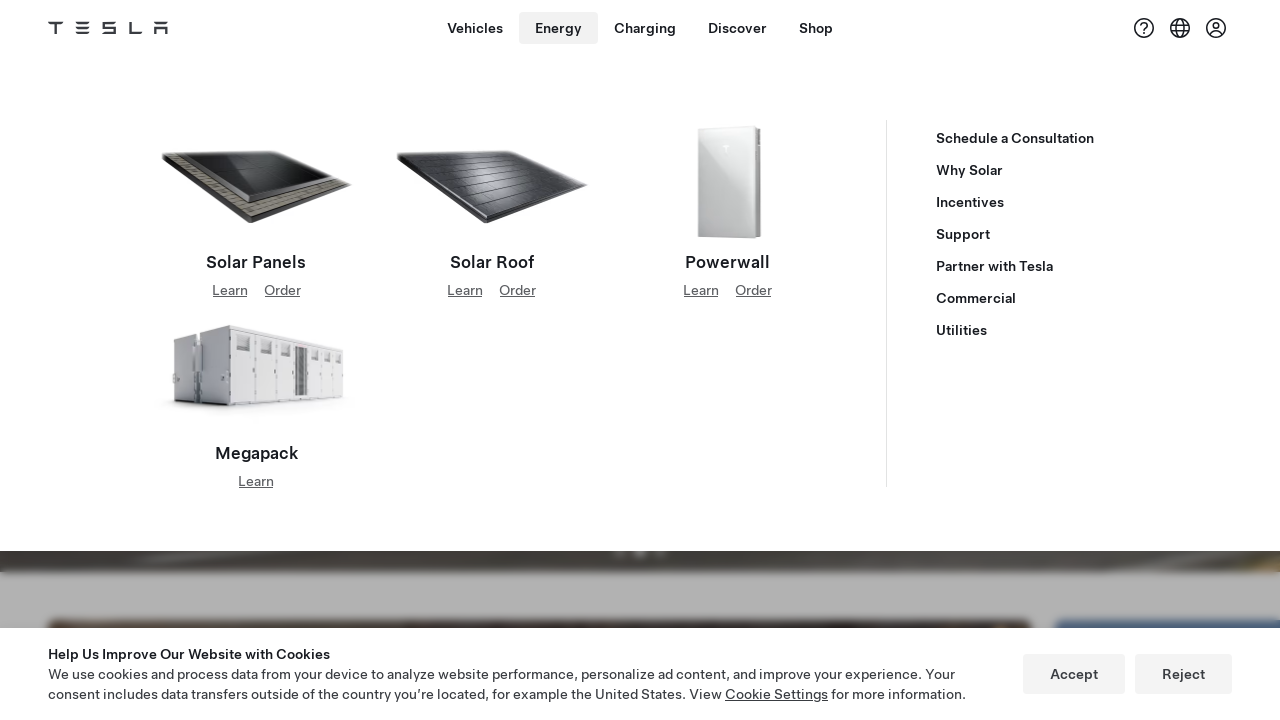

Clicked Solar Panels image at (256, 182) on xpath=//img[contains(@alt,'Solar Panels')]
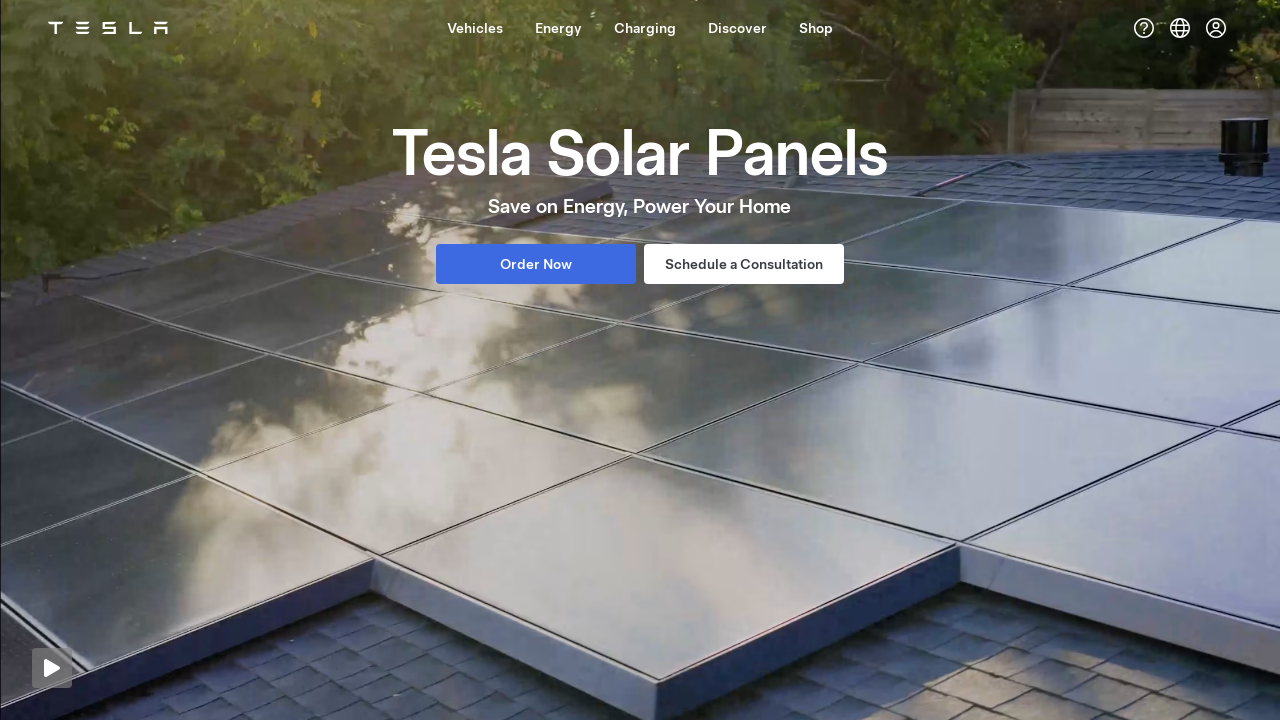

Scrolled page to position 1500
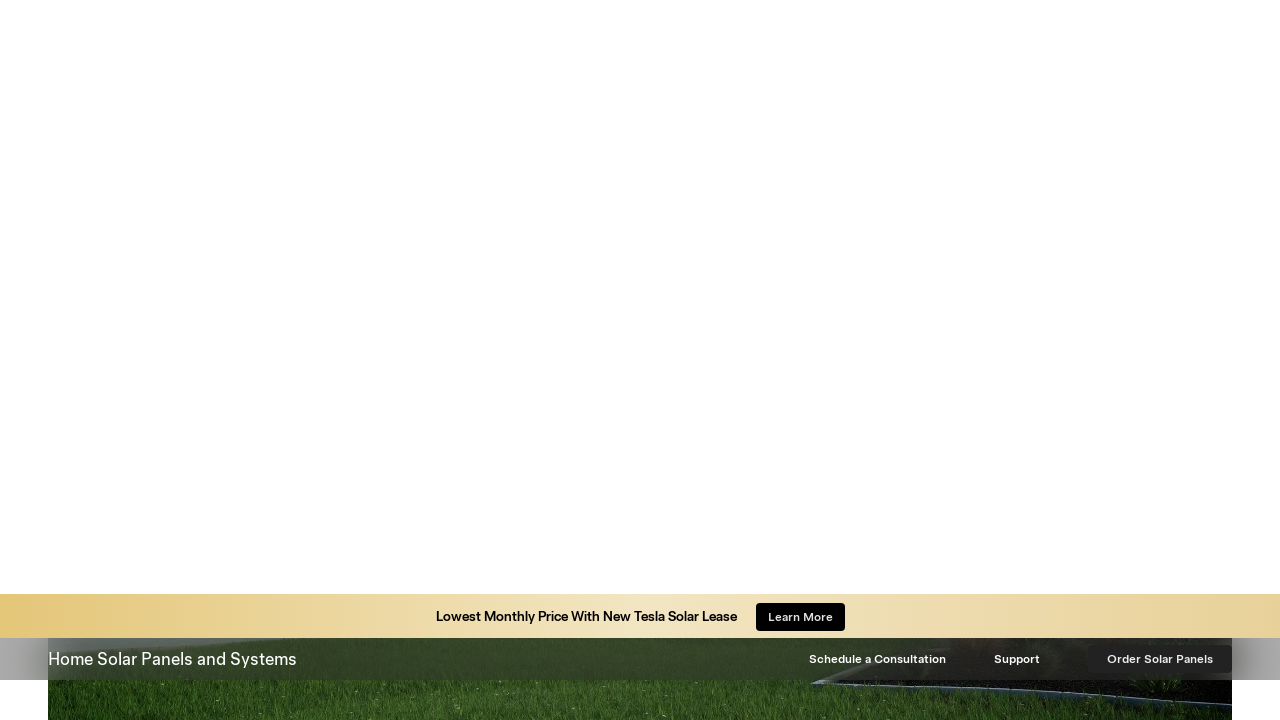

Support button is visible
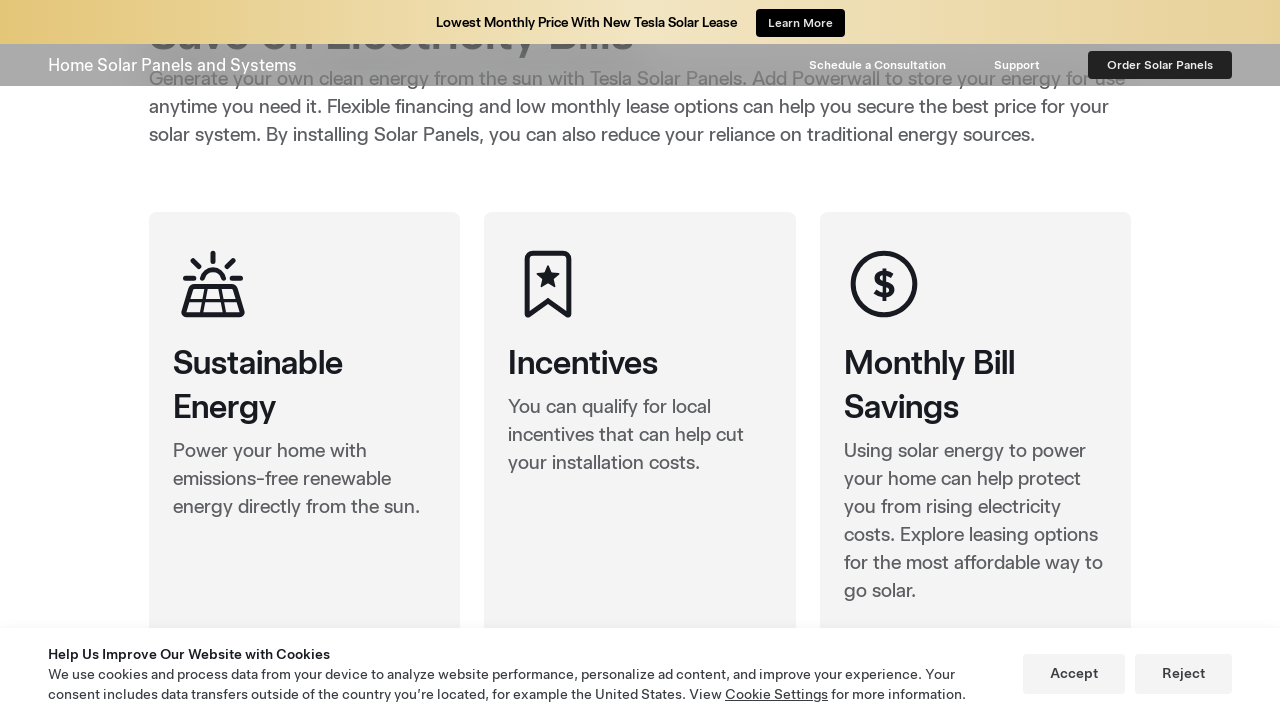

Clicked Support button at (1017, 65) on xpath=//span[@class='tds-text--700'][contains(.,'Support')]
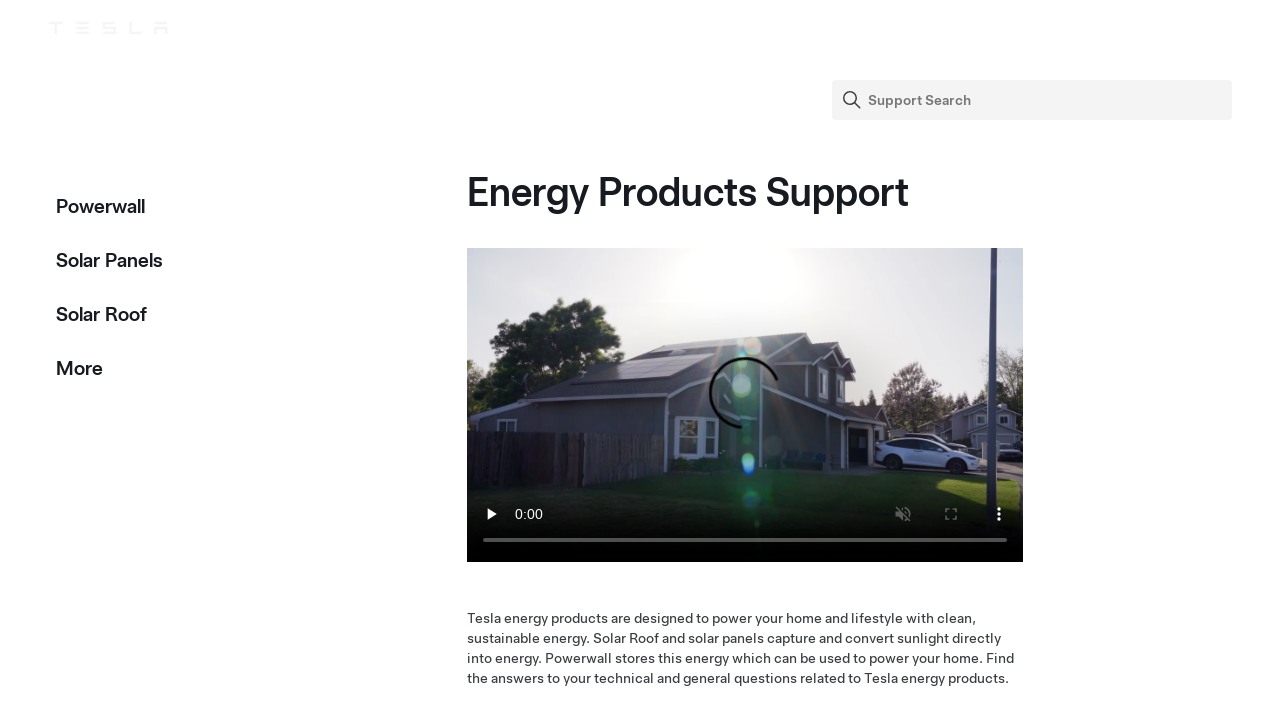

Support search input field is visible
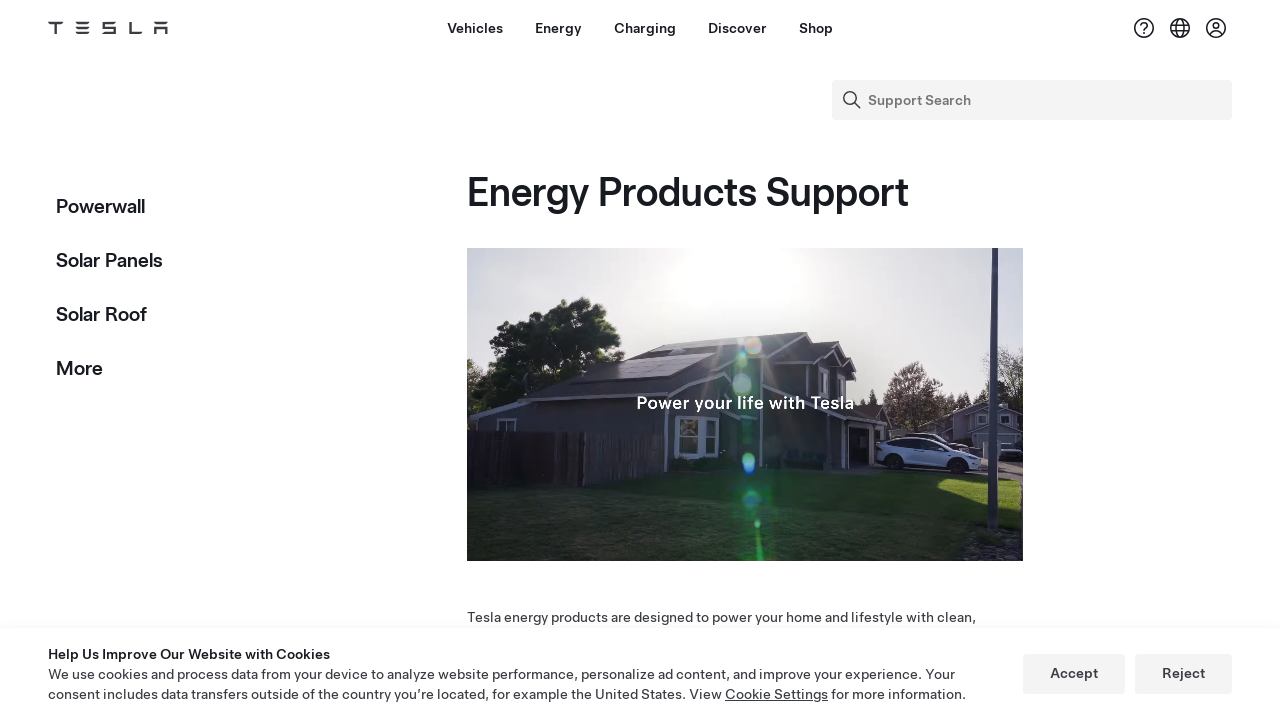

Entered invalid search query 'ncjifehhrehfl' in support search field on //input[@id='support-search-input']
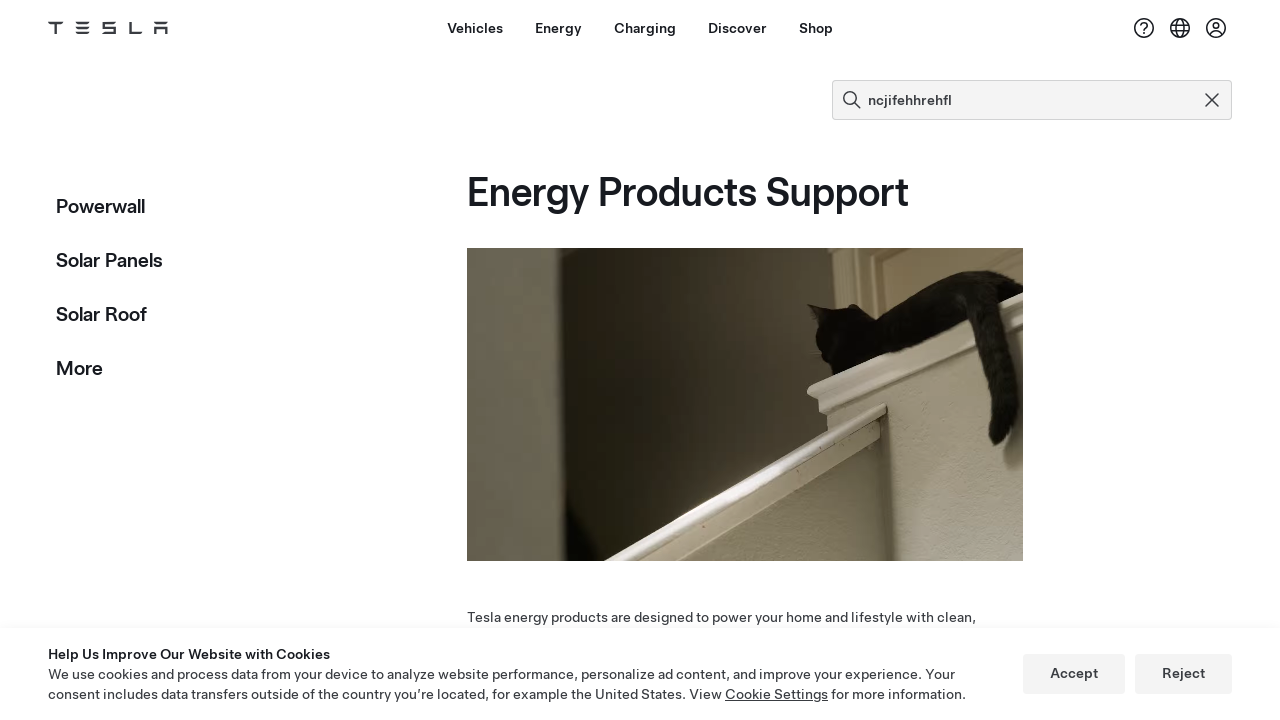

Pressed Enter to submit invalid search query
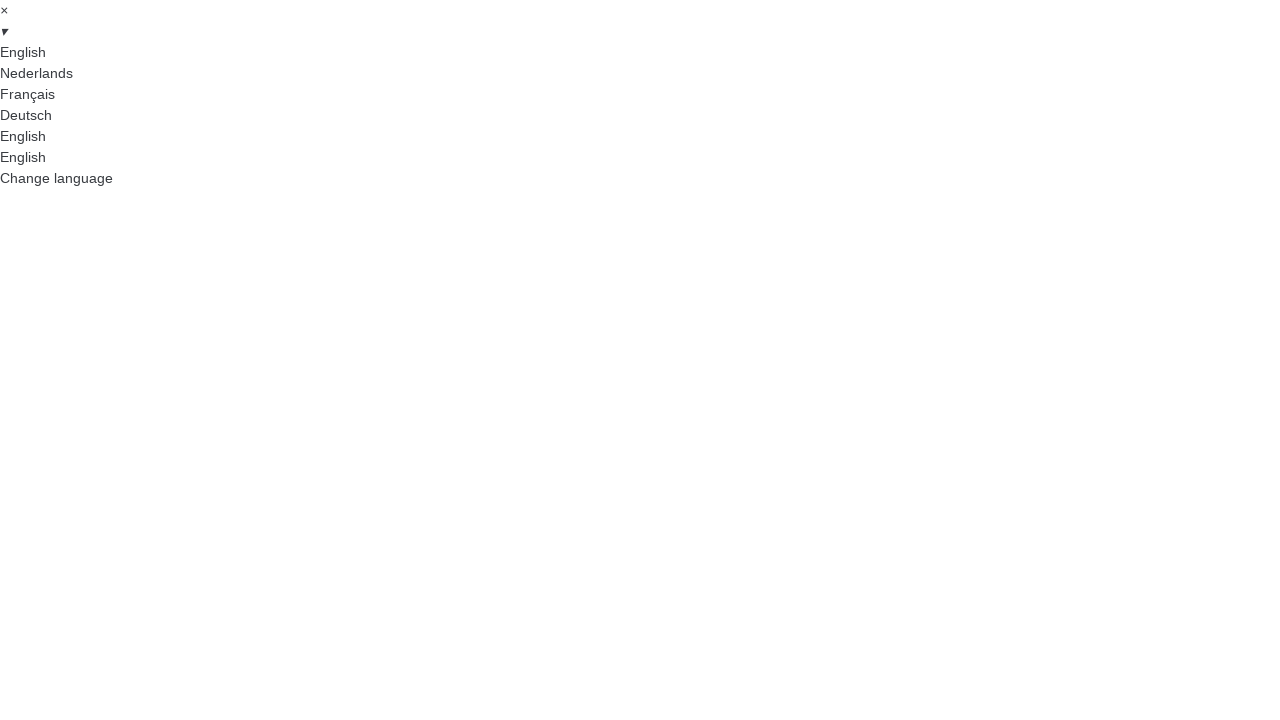

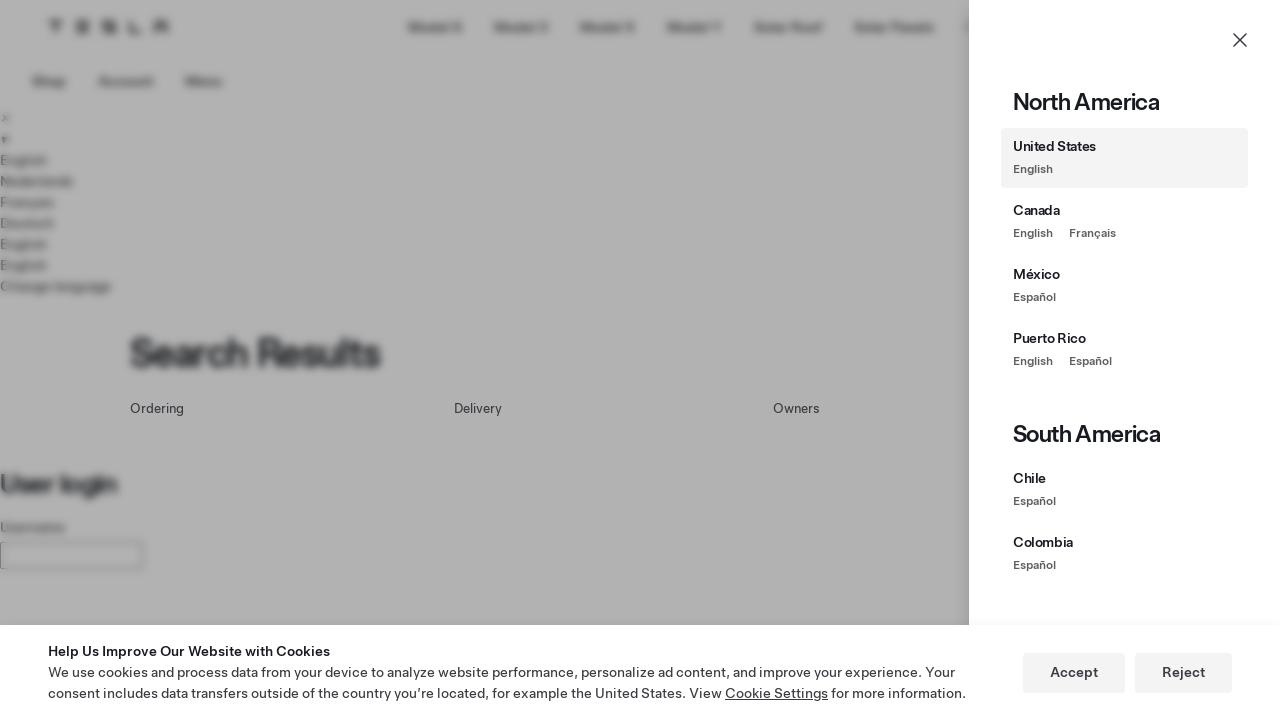